Solves a mathematical challenge by extracting a value from an element attribute, calculating its result, and submitting the form with robot verification checkboxes

Starting URL: http://suninjuly.github.io/get_attribute.html

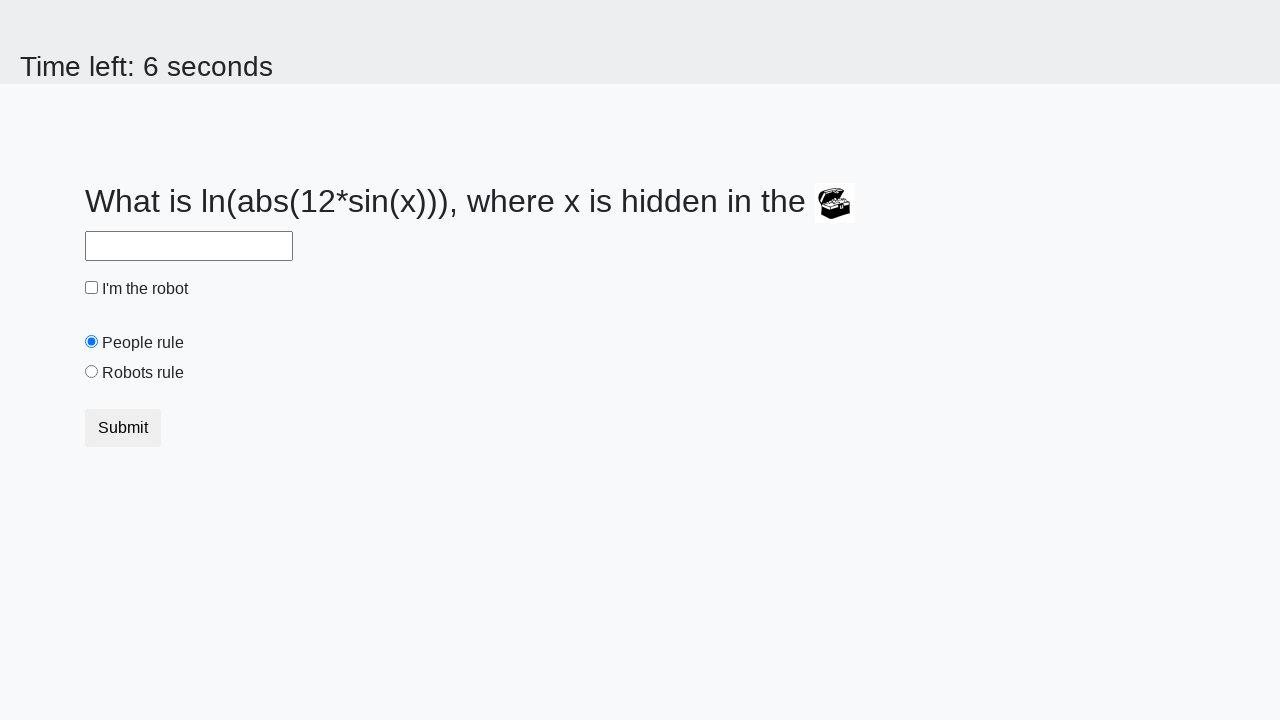

Located treasure element
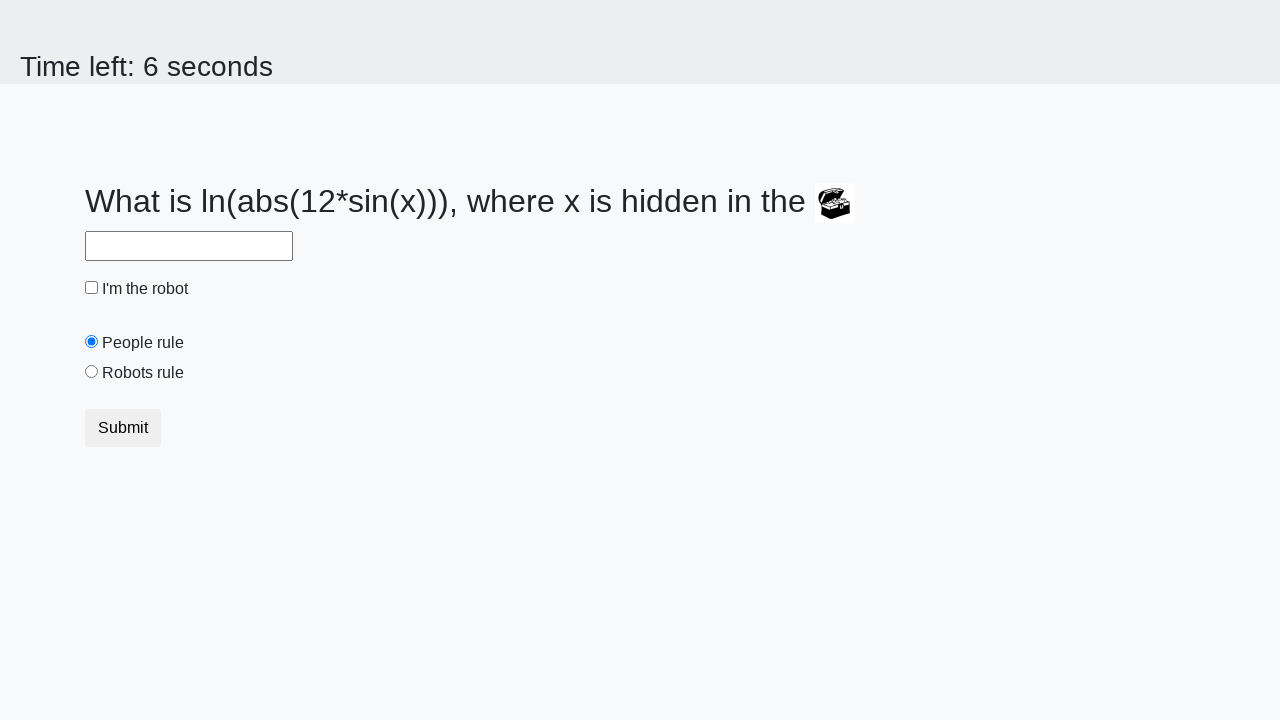

Extracted valuex attribute from treasure element: 85
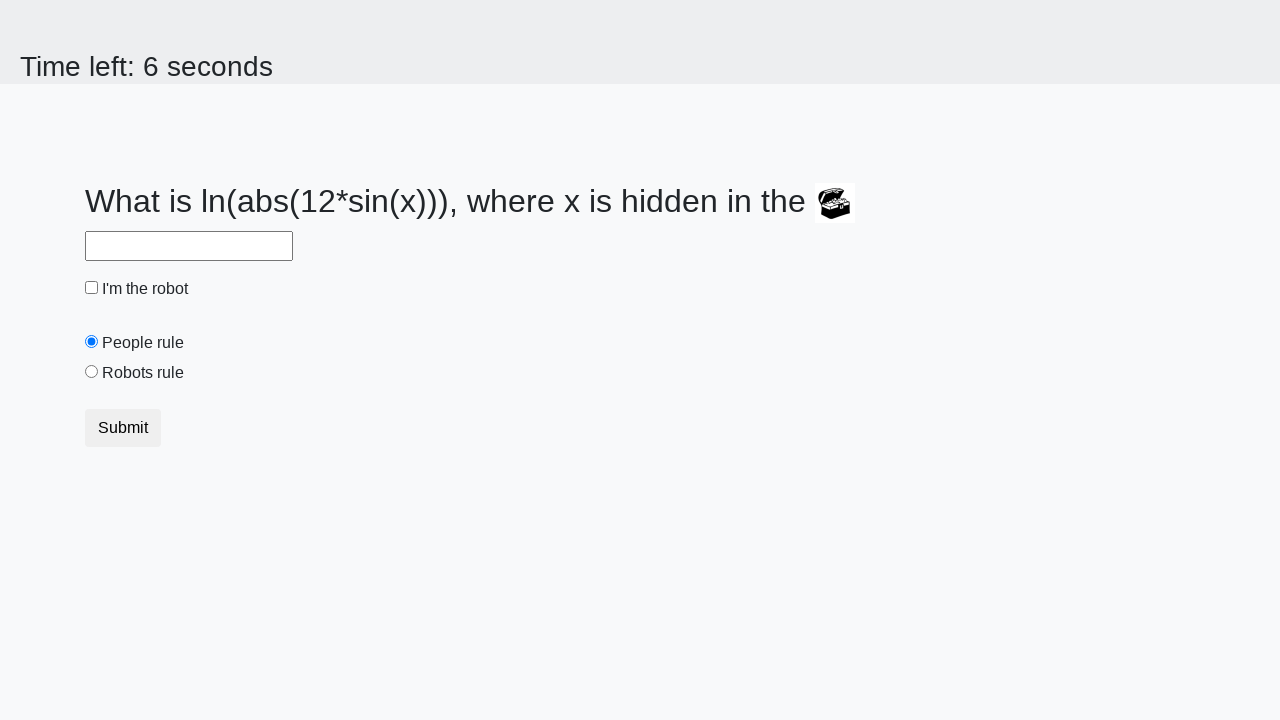

Calculated mathematical result: 0.7480649323658943
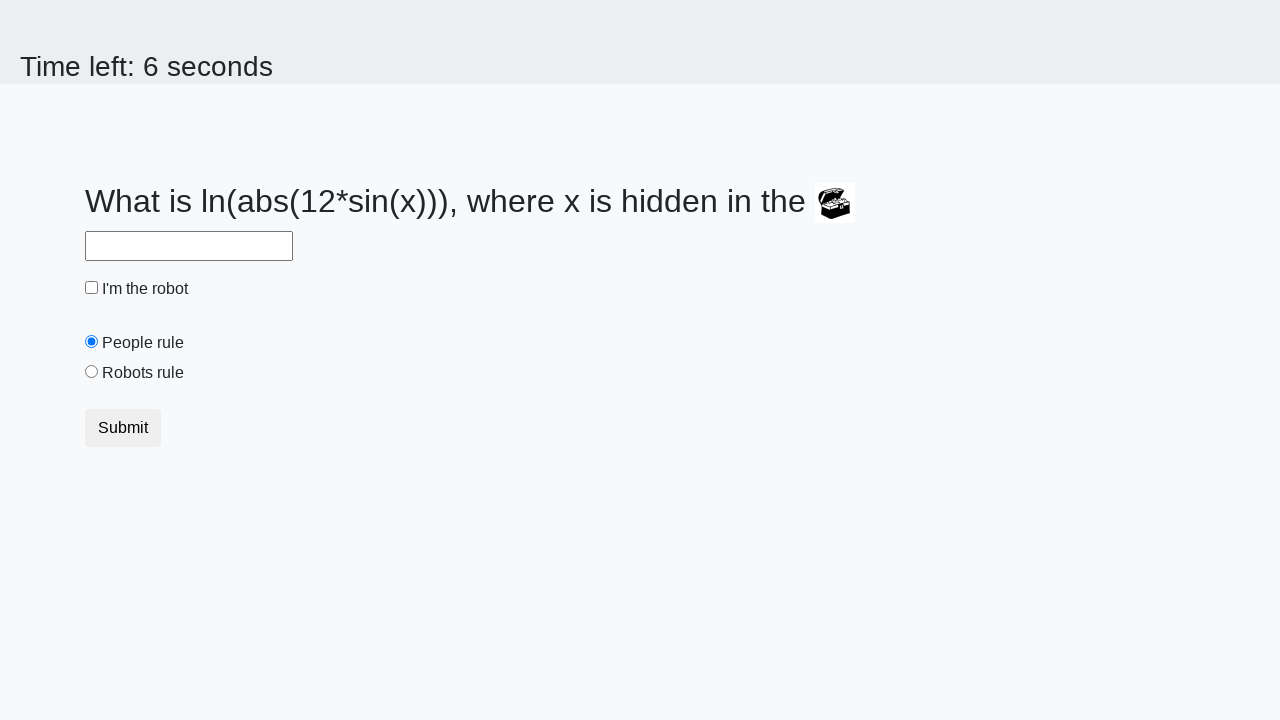

Filled answer field with calculated result: 0.7480649323658943 on #answer
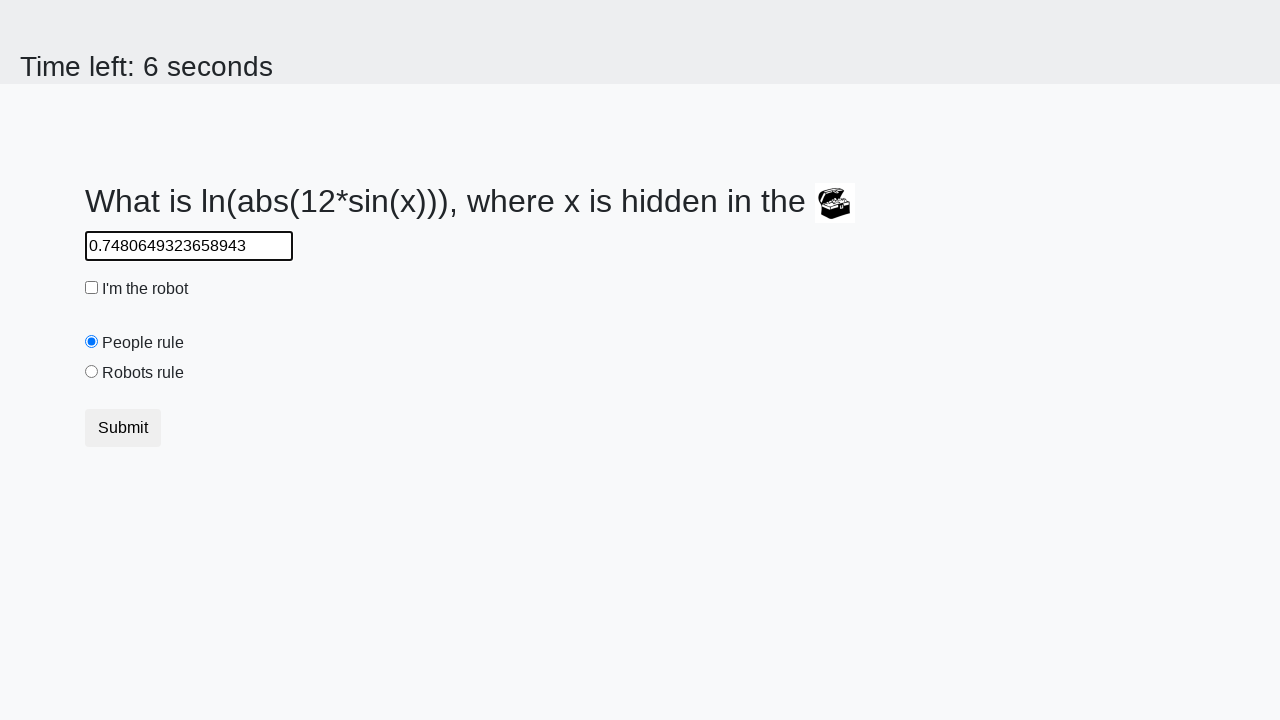

Clicked robot checkbox at (92, 288) on #robotCheckbox
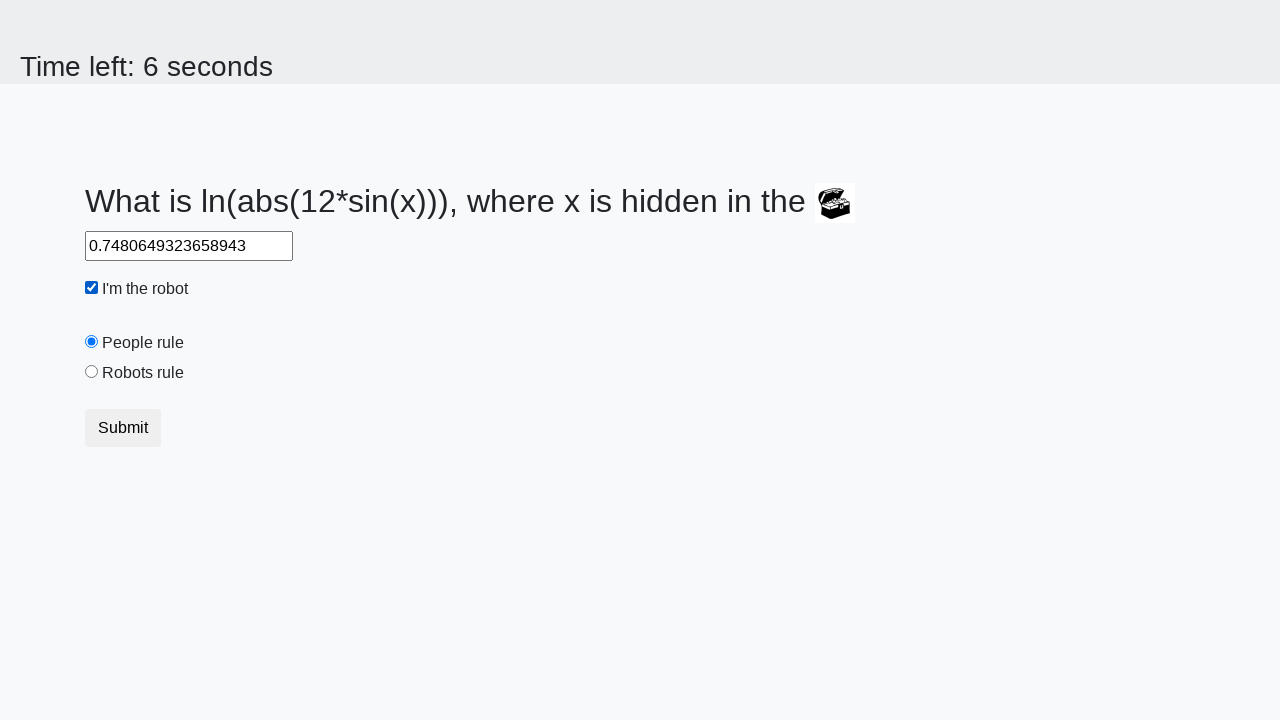

Clicked robots rule radio button at (92, 372) on #robotsRule
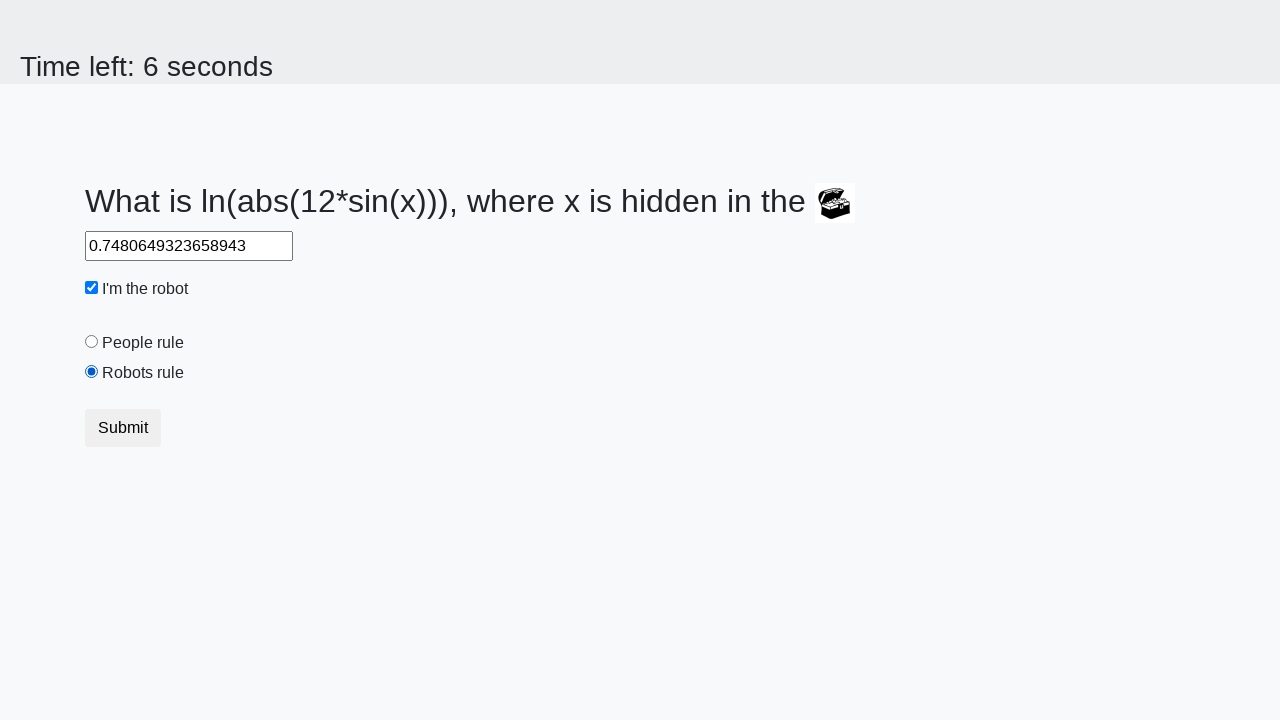

Clicked submit button to complete form at (123, 428) on [type="submit"]
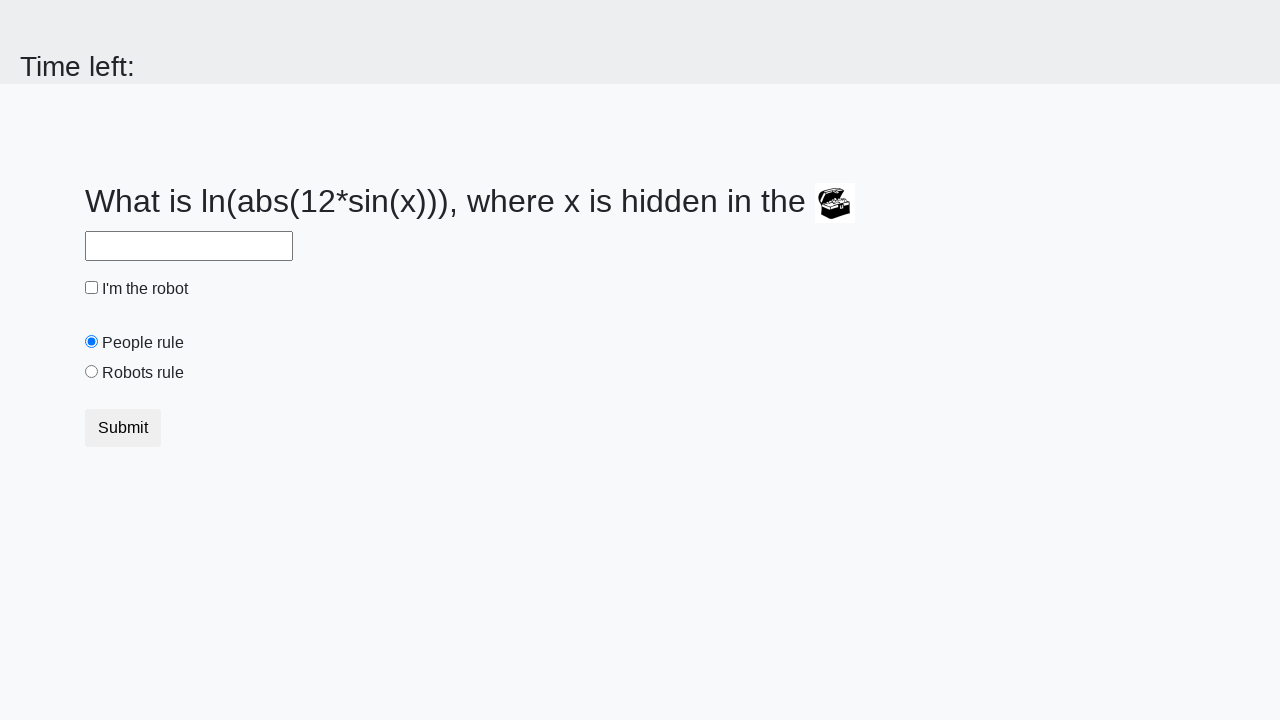

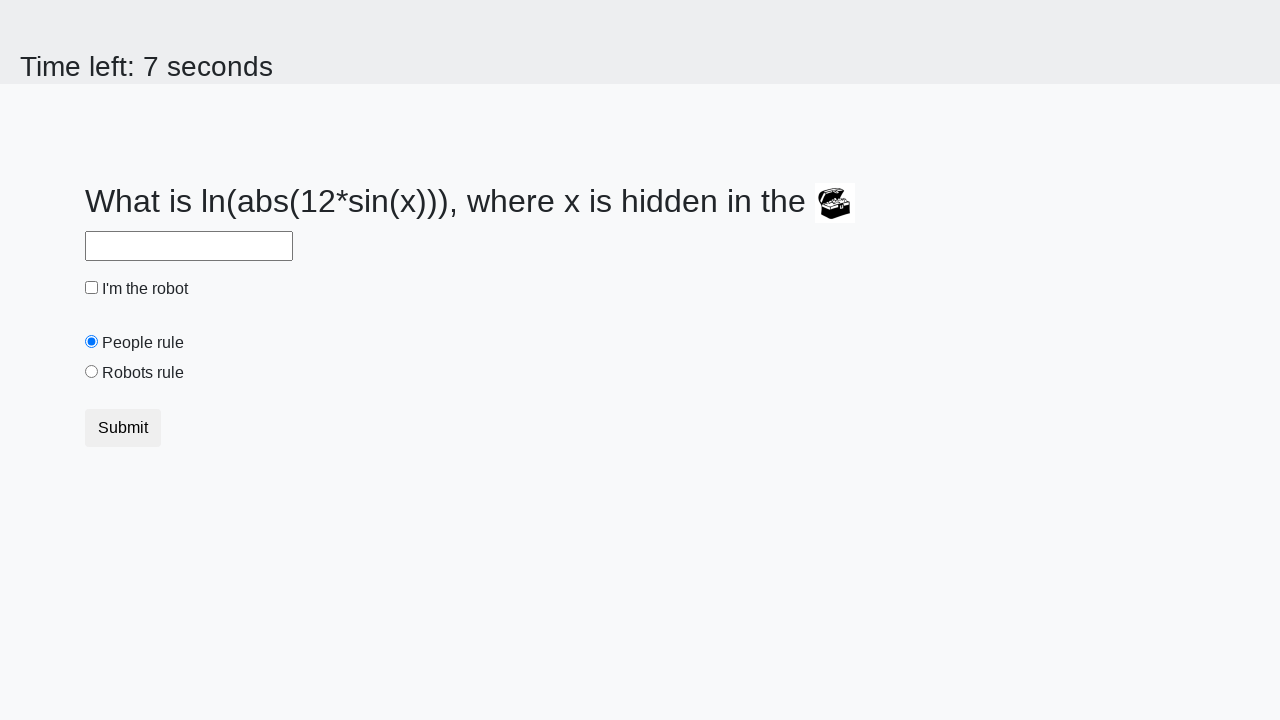